Navigates to the Santamonica education consultants website and verifies that the page title matches the expected value.

Starting URL: https://santamonicaedu.in/

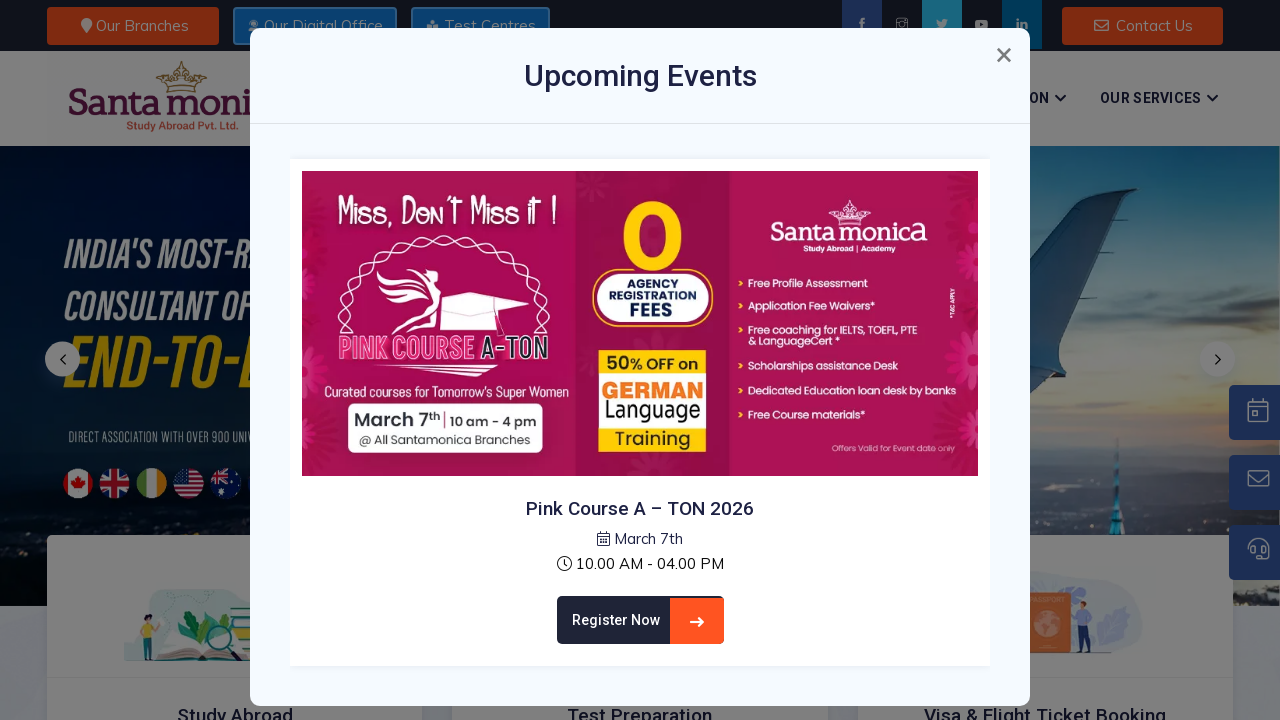

Waited for page to load (domcontentloaded state)
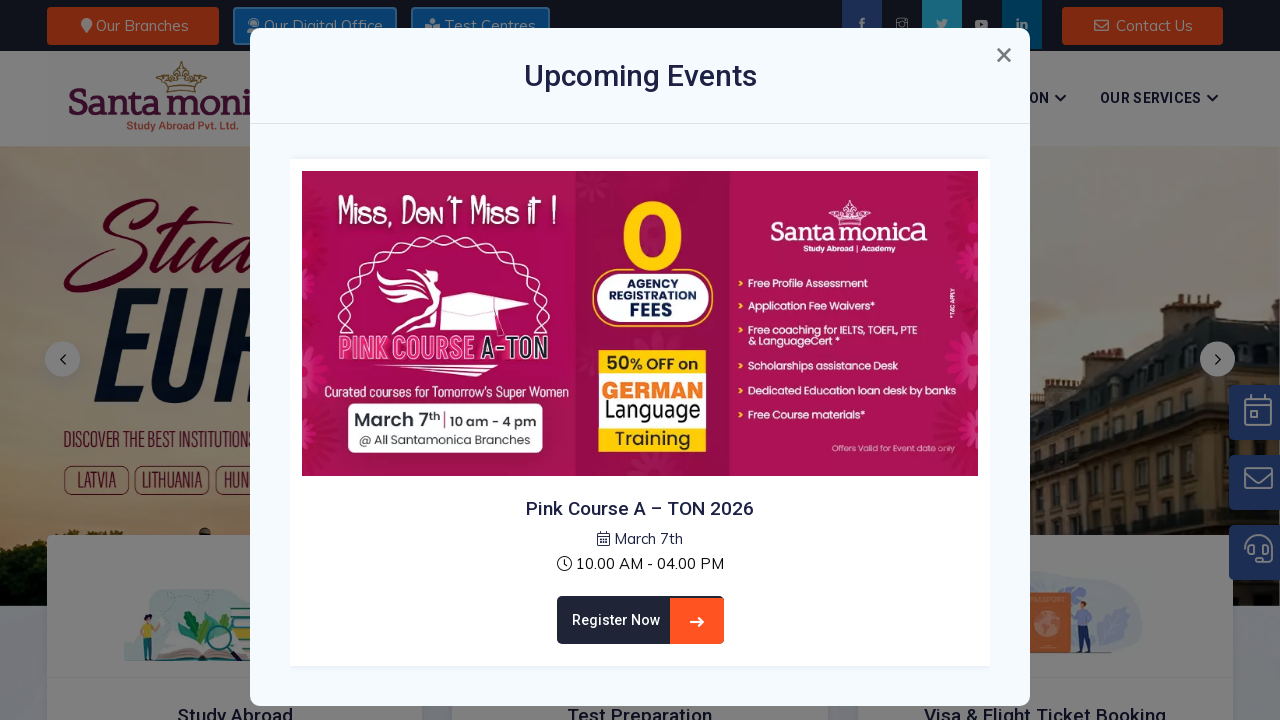

Retrieved page title
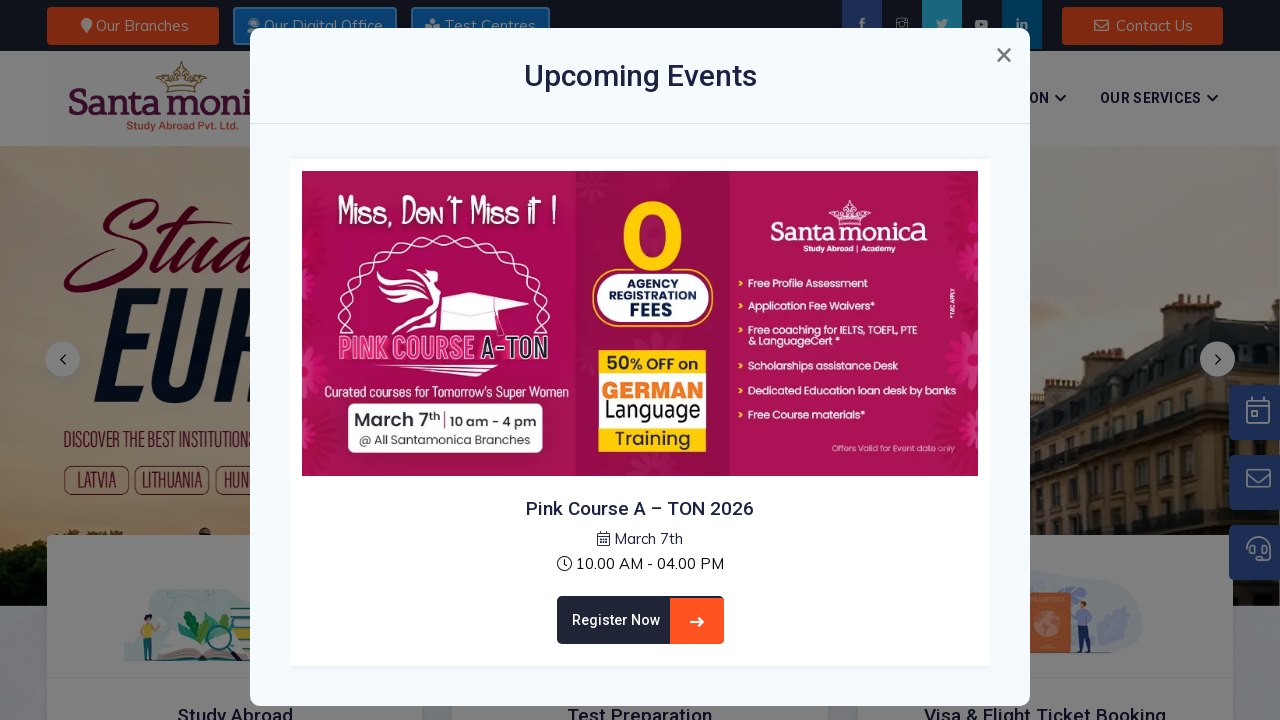

Verified page title matches expected value: 'Santamonica Study Abroad Pvt. Ltd. | Education Consultants'
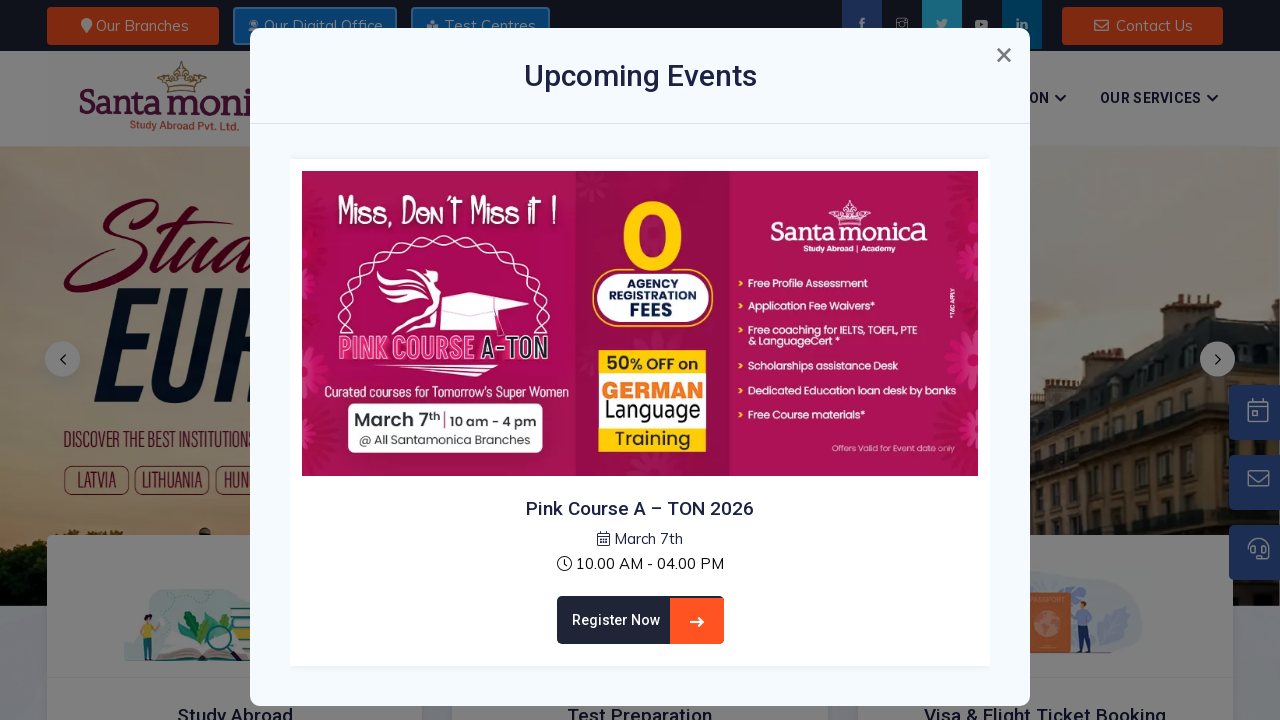

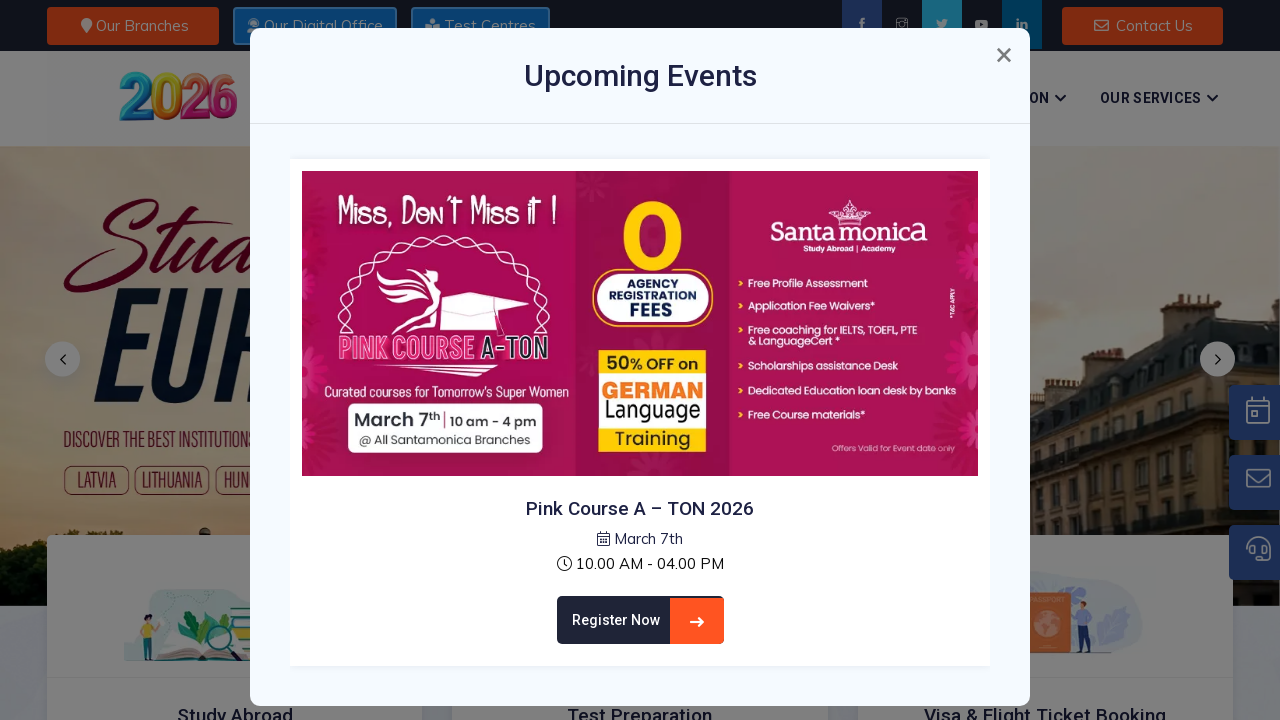